Tests passenger count dropdown functionality by opening the passenger info panel, incrementing the adult passenger count 5 times, and closing the panel.

Starting URL: https://rahulshettyacademy.com/dropdownsPractise/

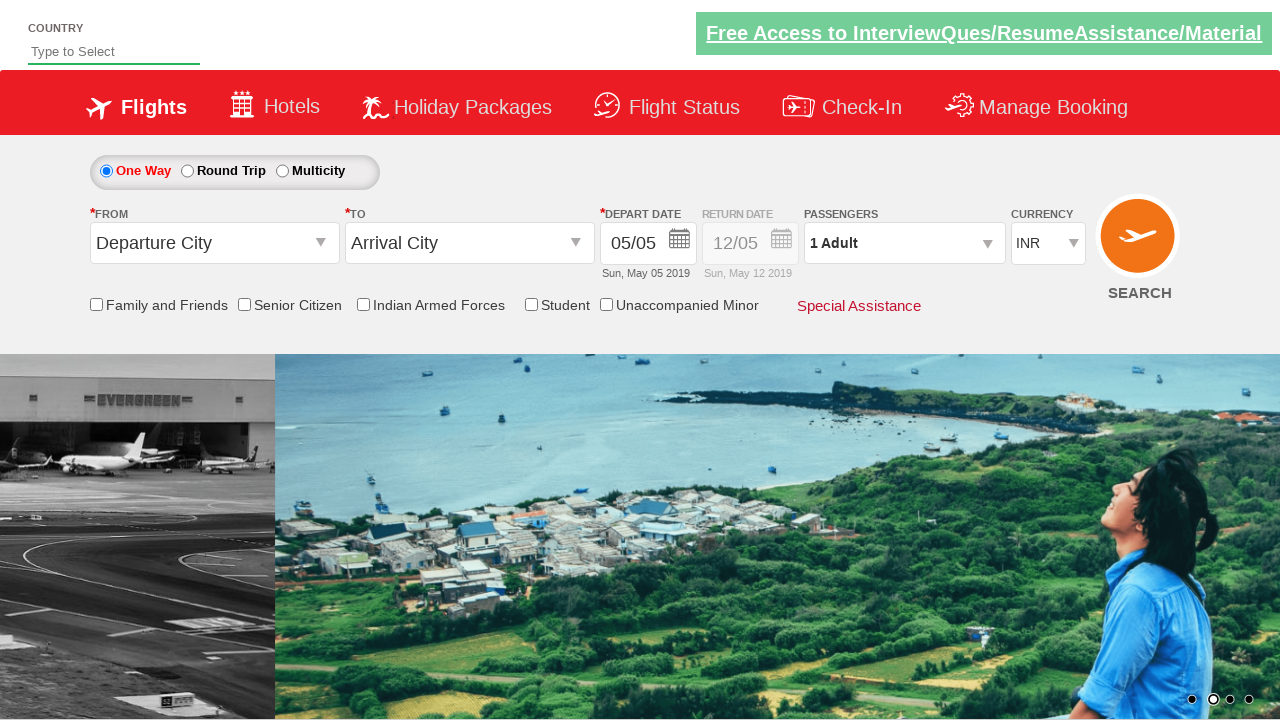

Clicked on passenger info dropdown to open it at (904, 243) on xpath=//*[@class='paxinfo']
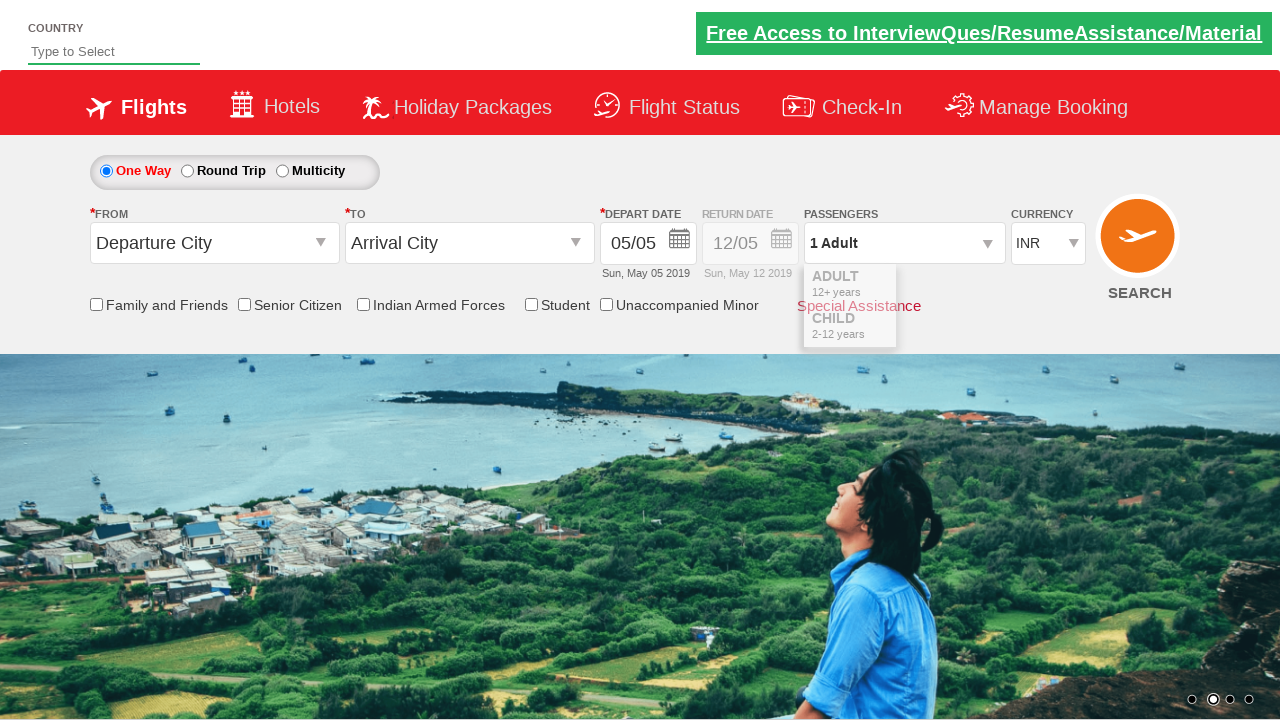

Waited 1 second for dropdown to be visible
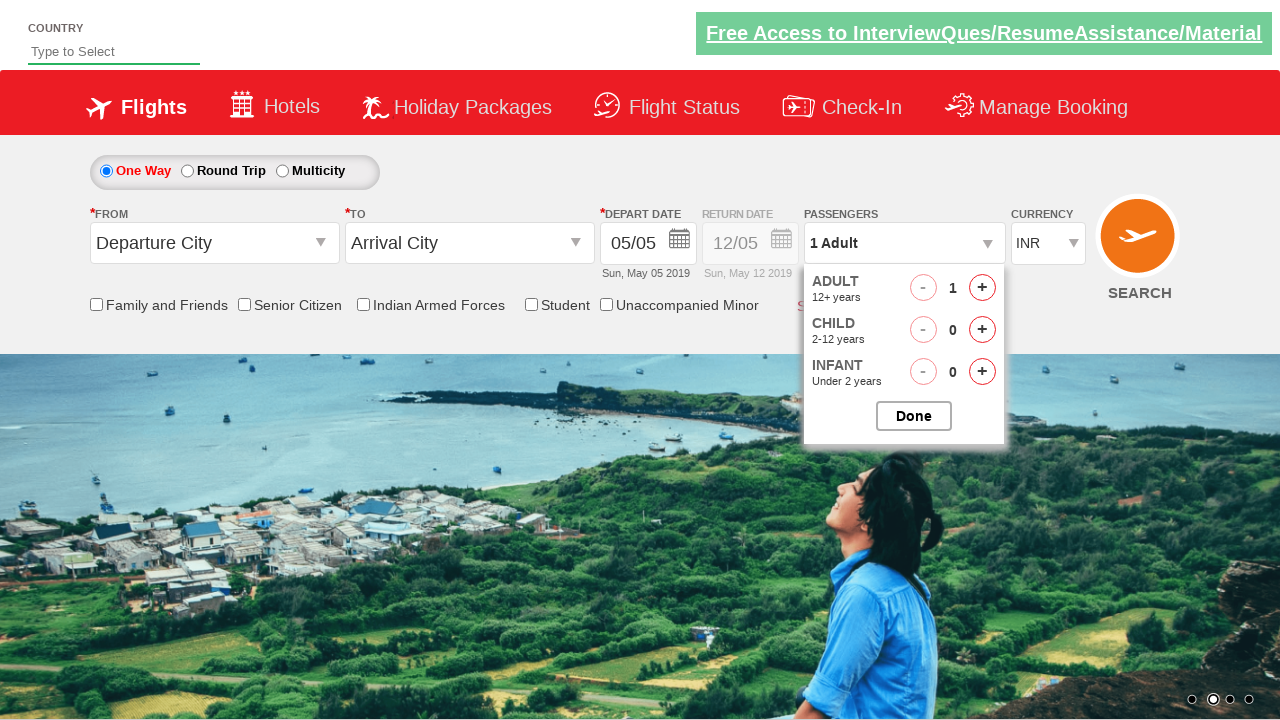

Incremented adult passenger count (iteration 1 of 5) at (982, 288) on xpath=//*[@id='hrefIncAdt']
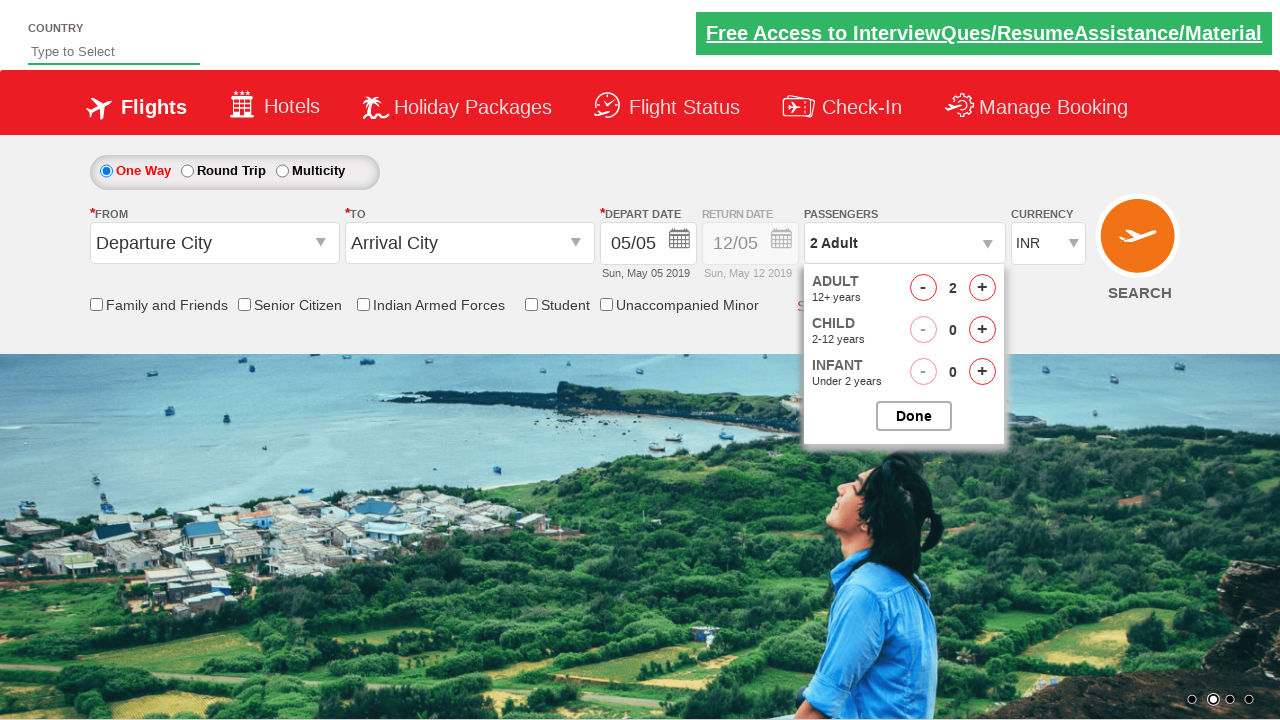

Incremented adult passenger count (iteration 2 of 5) at (982, 288) on xpath=//*[@id='hrefIncAdt']
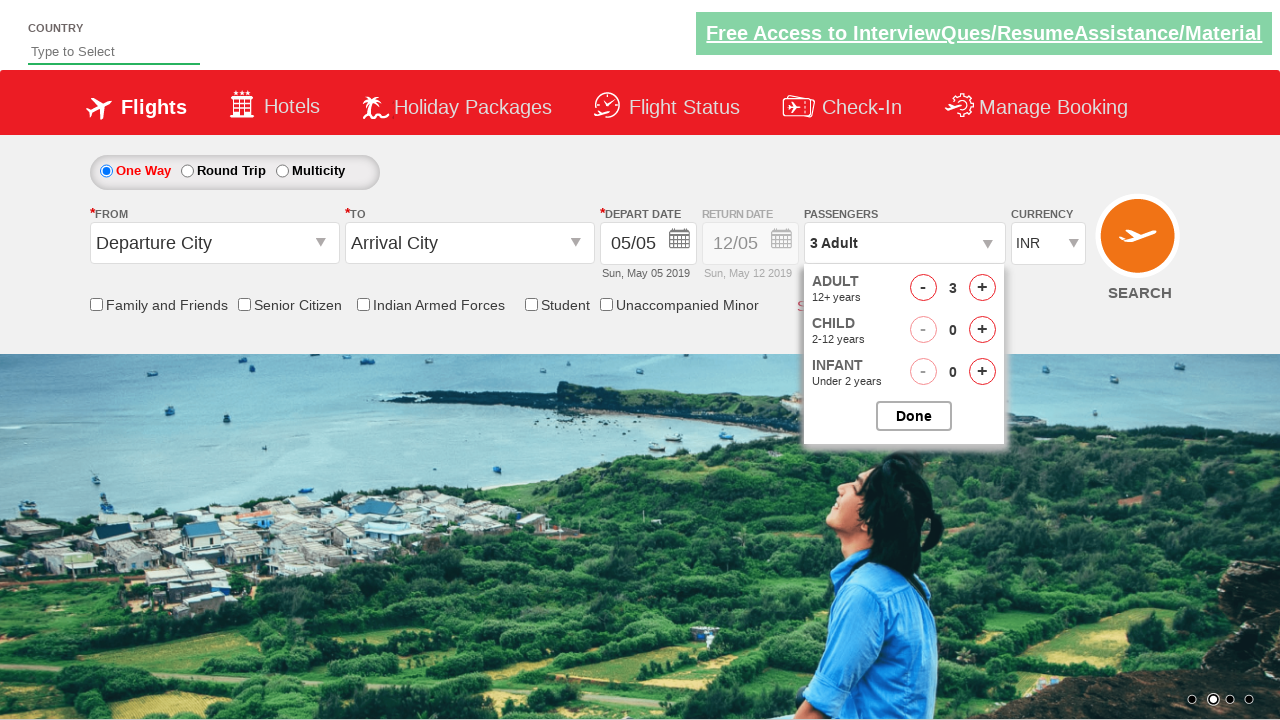

Incremented adult passenger count (iteration 3 of 5) at (982, 288) on xpath=//*[@id='hrefIncAdt']
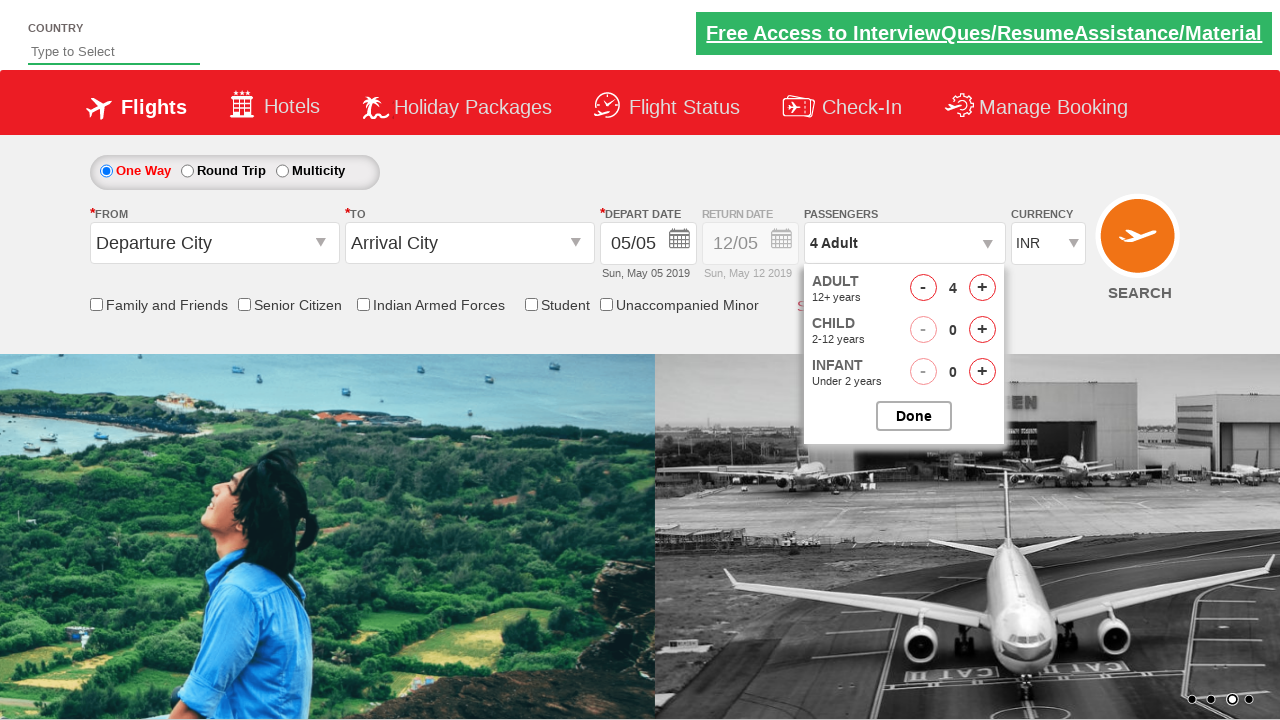

Incremented adult passenger count (iteration 4 of 5) at (982, 288) on xpath=//*[@id='hrefIncAdt']
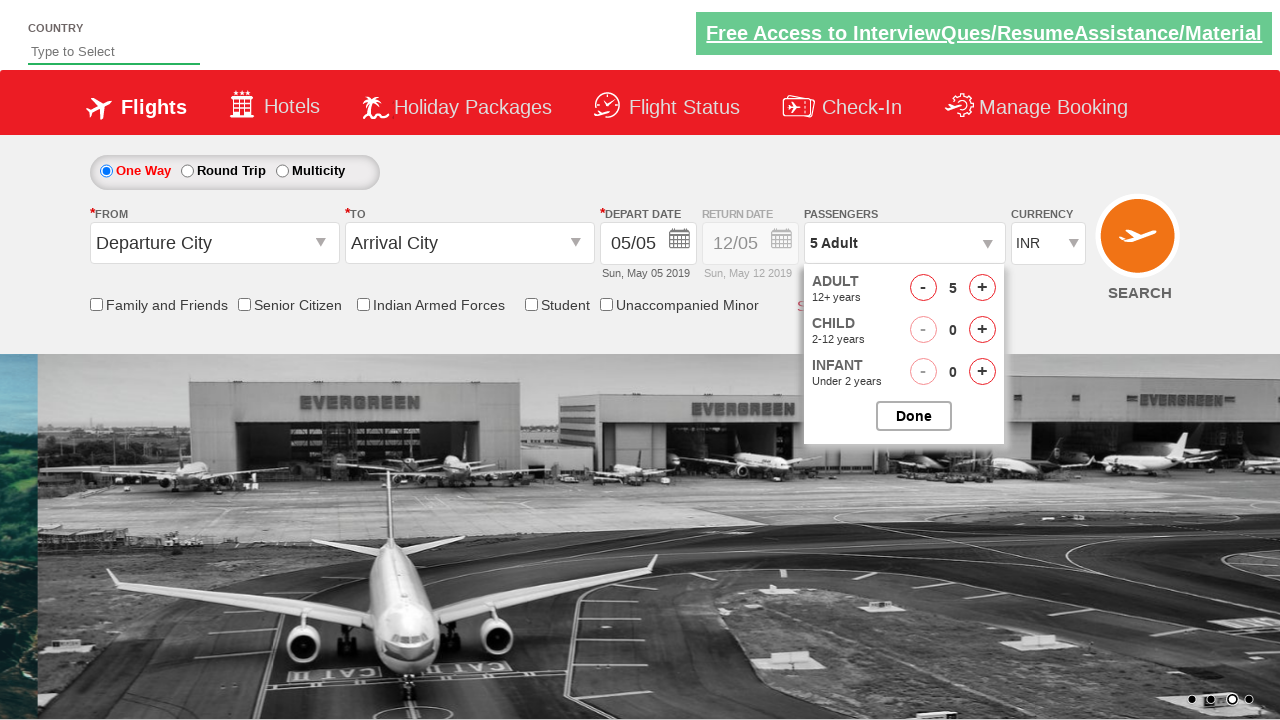

Incremented adult passenger count (iteration 5 of 5) at (982, 288) on xpath=//*[@id='hrefIncAdt']
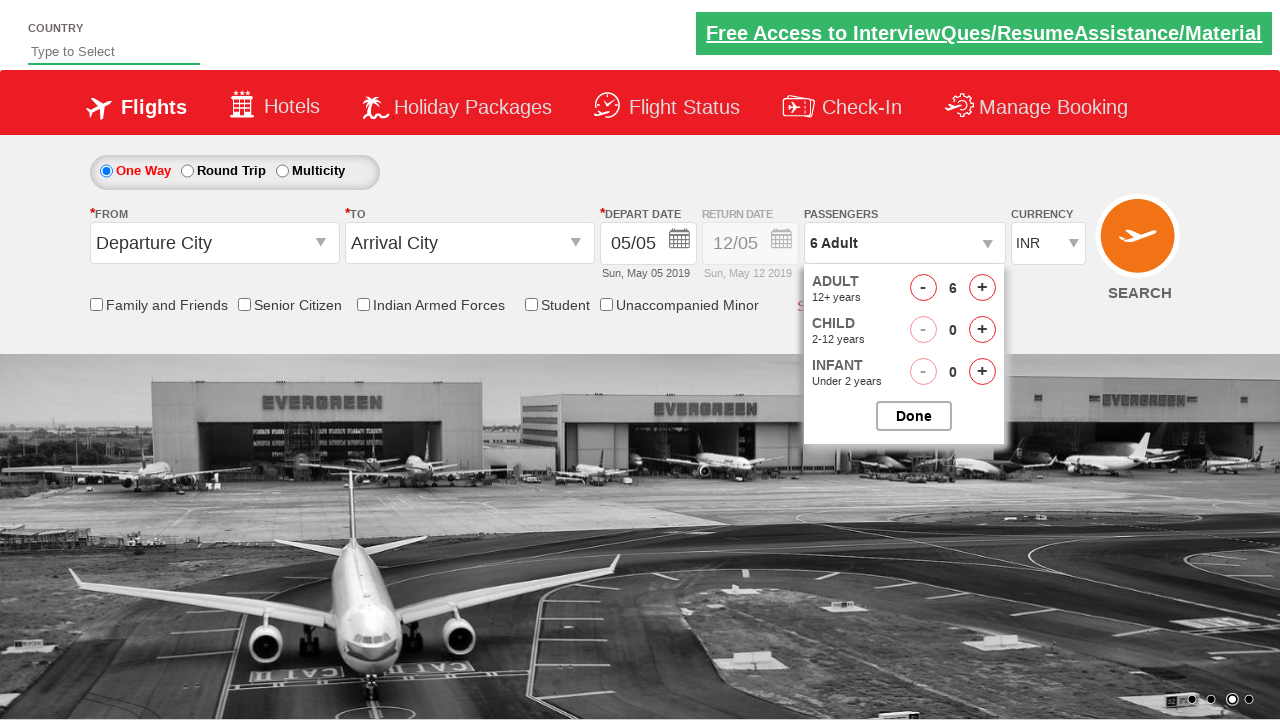

Clicked button to close passenger options panel at (914, 416) on input[id='btnclosepaxoption']
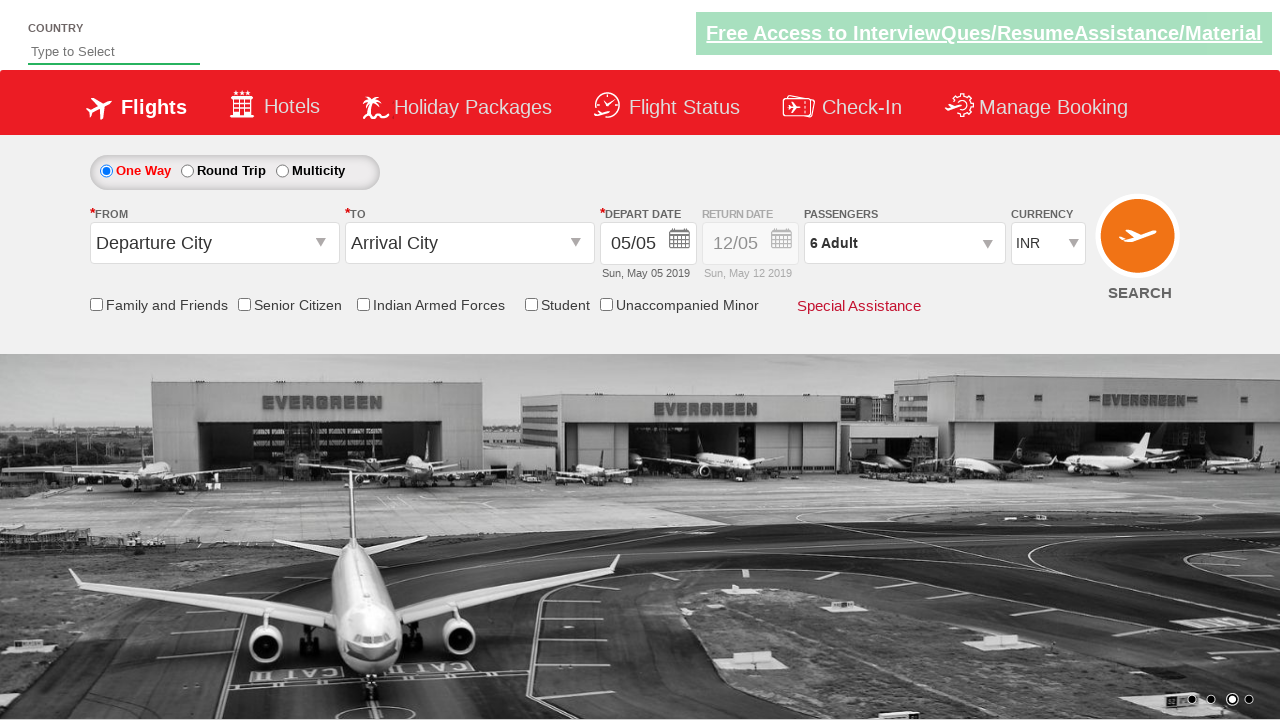

Panel closed successfully, passenger info dropdown is visible again
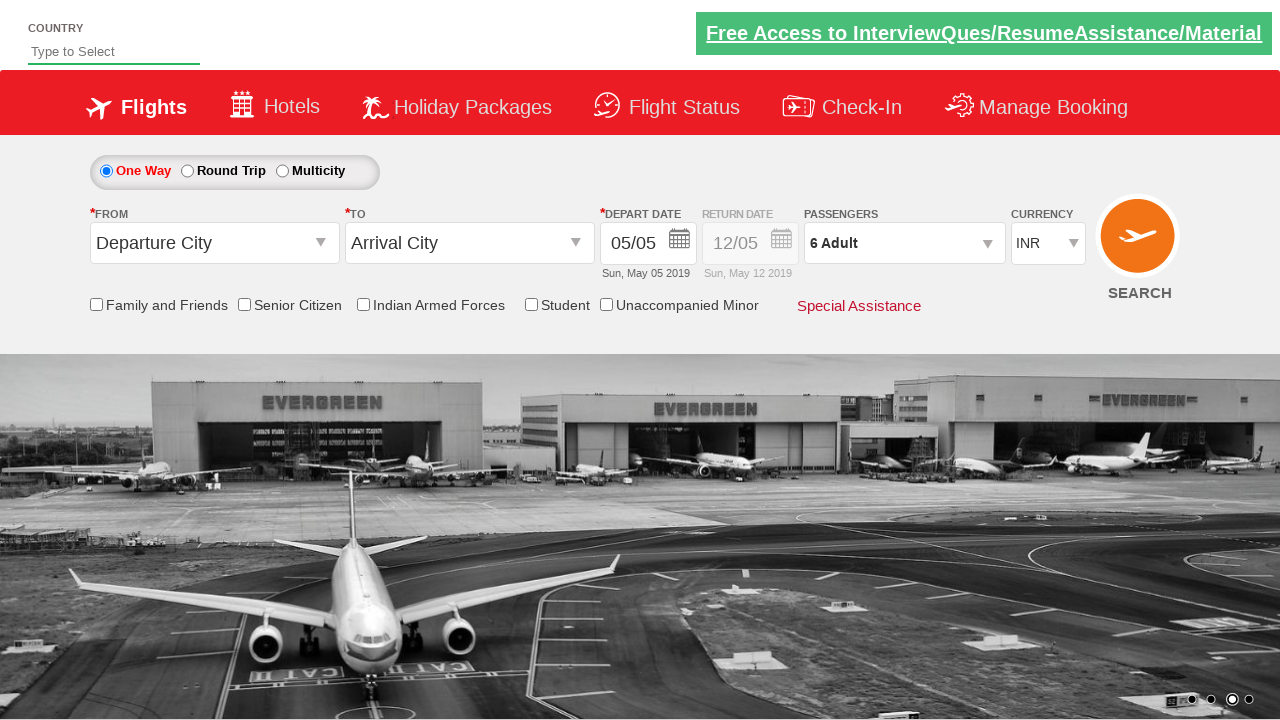

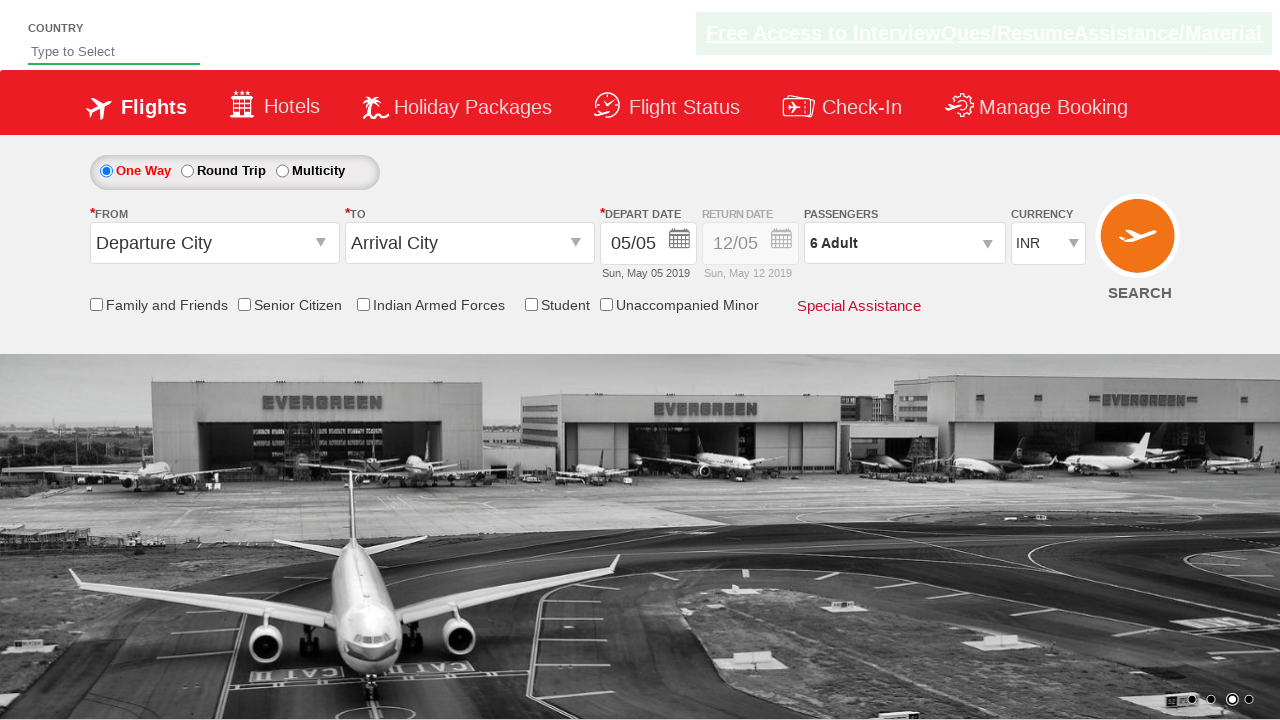